Tests marking all todo items as completed using the "Mark all as complete" checkbox.

Starting URL: https://demo.playwright.dev/todomvc

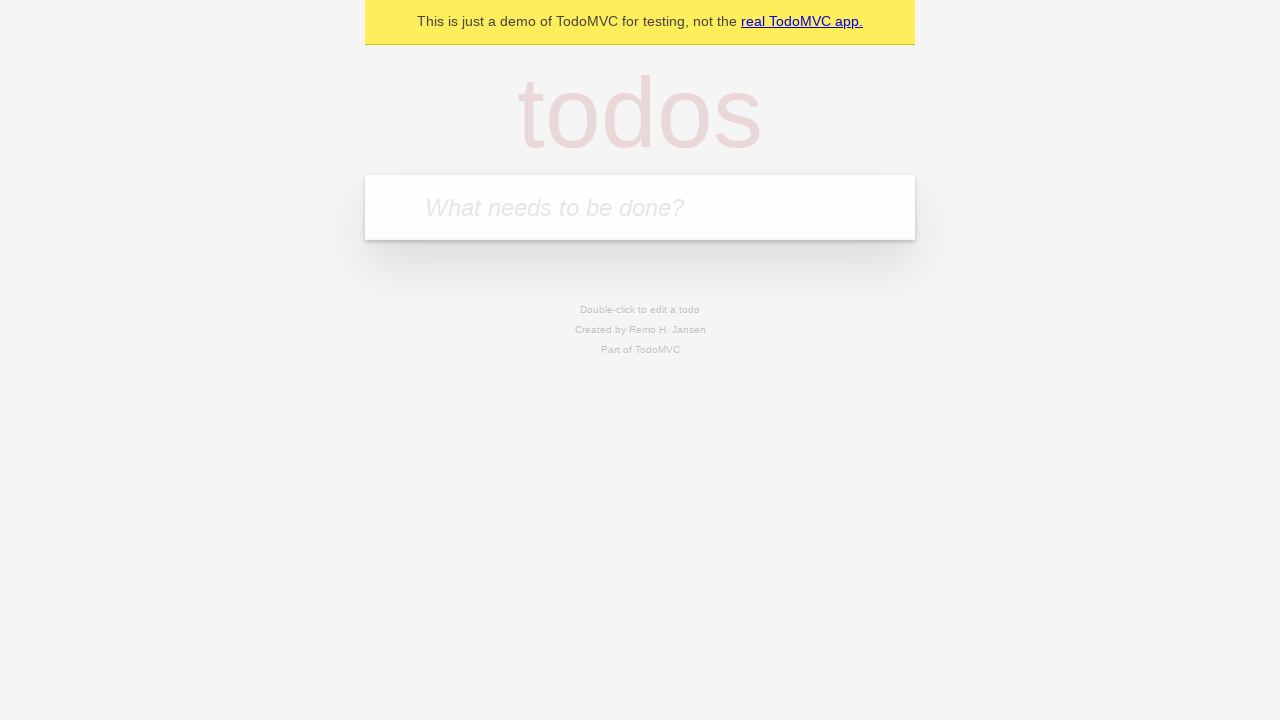

Filled todo input with 'buy some cheese' on internal:attr=[placeholder="What needs to be done?"i]
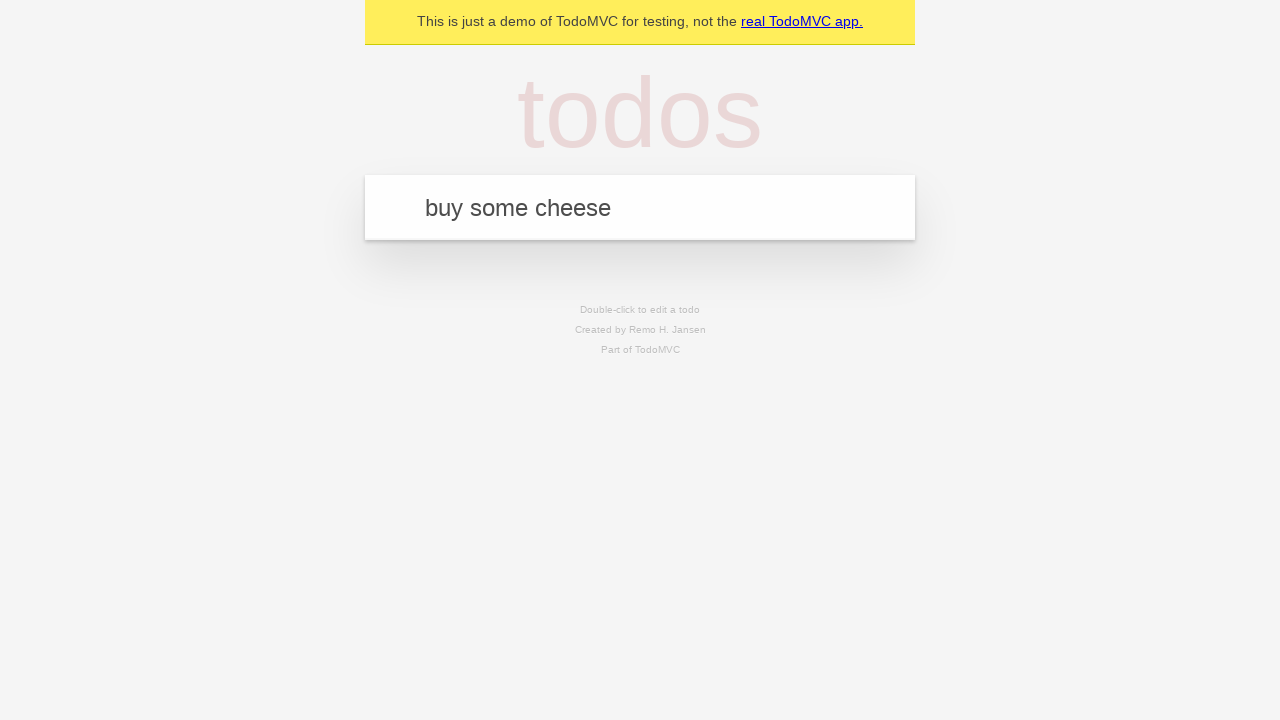

Pressed Enter to add first todo item on internal:attr=[placeholder="What needs to be done?"i]
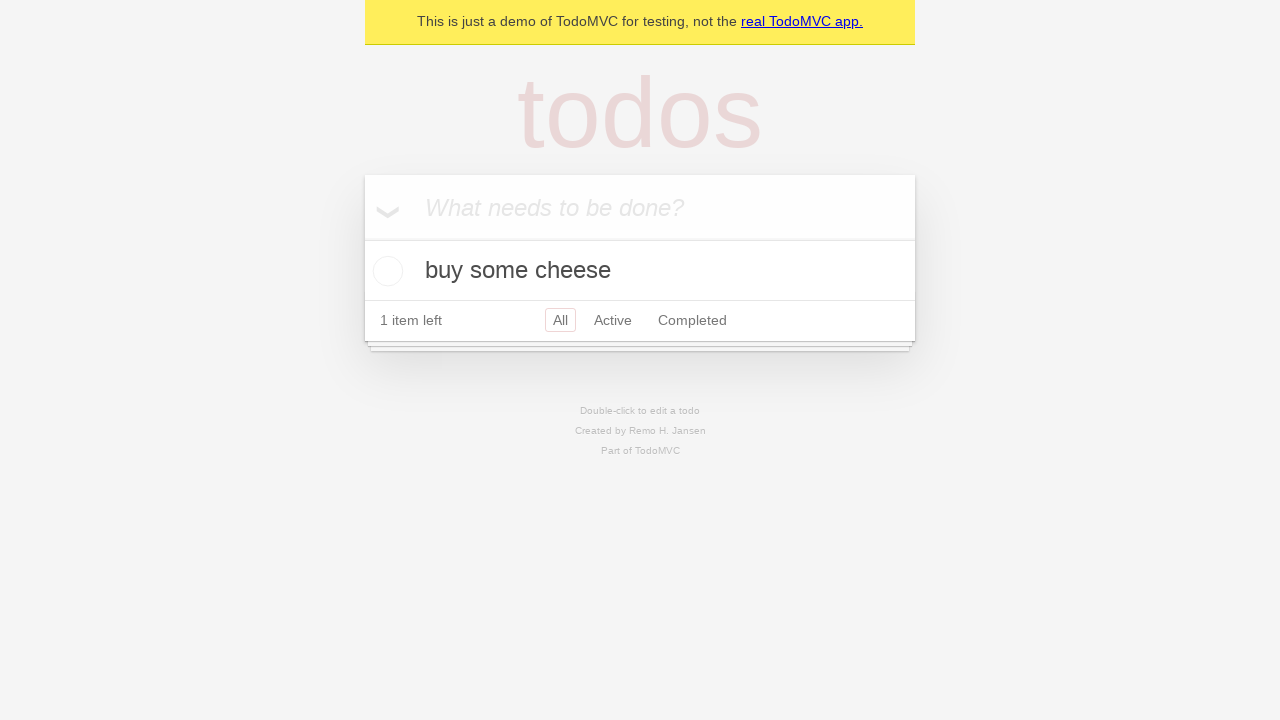

Filled todo input with 'feed the cat' on internal:attr=[placeholder="What needs to be done?"i]
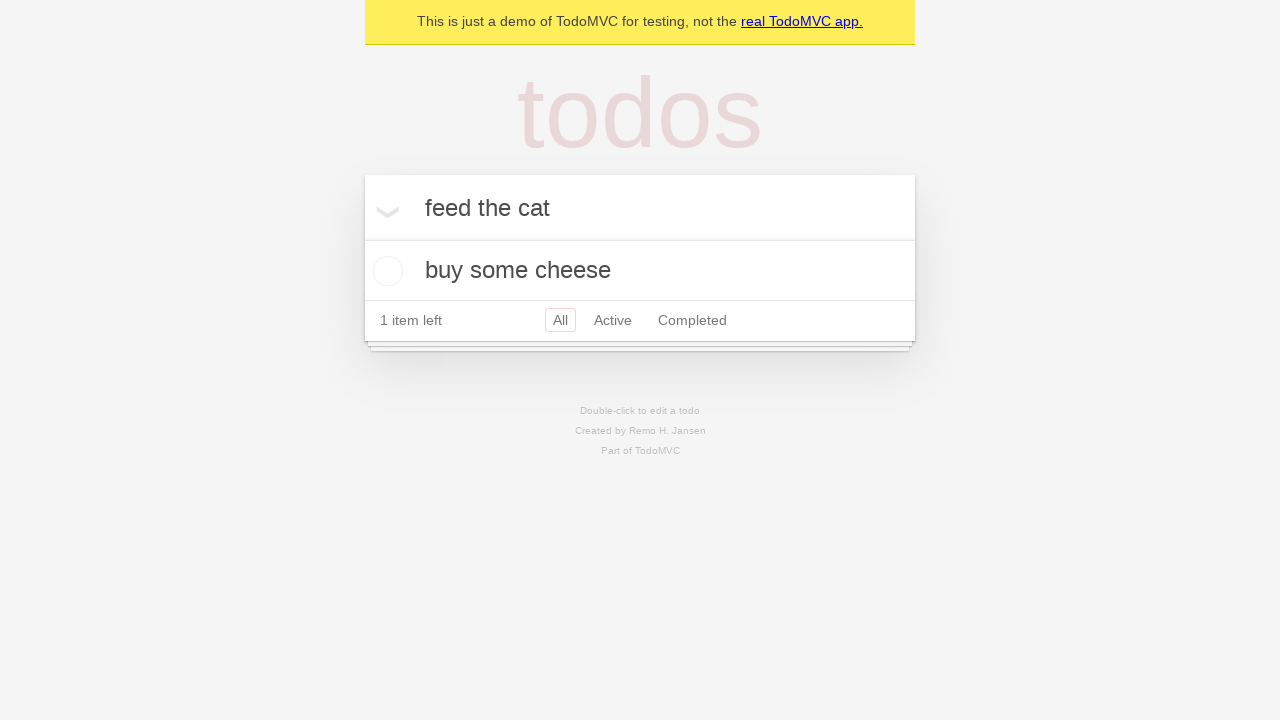

Pressed Enter to add second todo item on internal:attr=[placeholder="What needs to be done?"i]
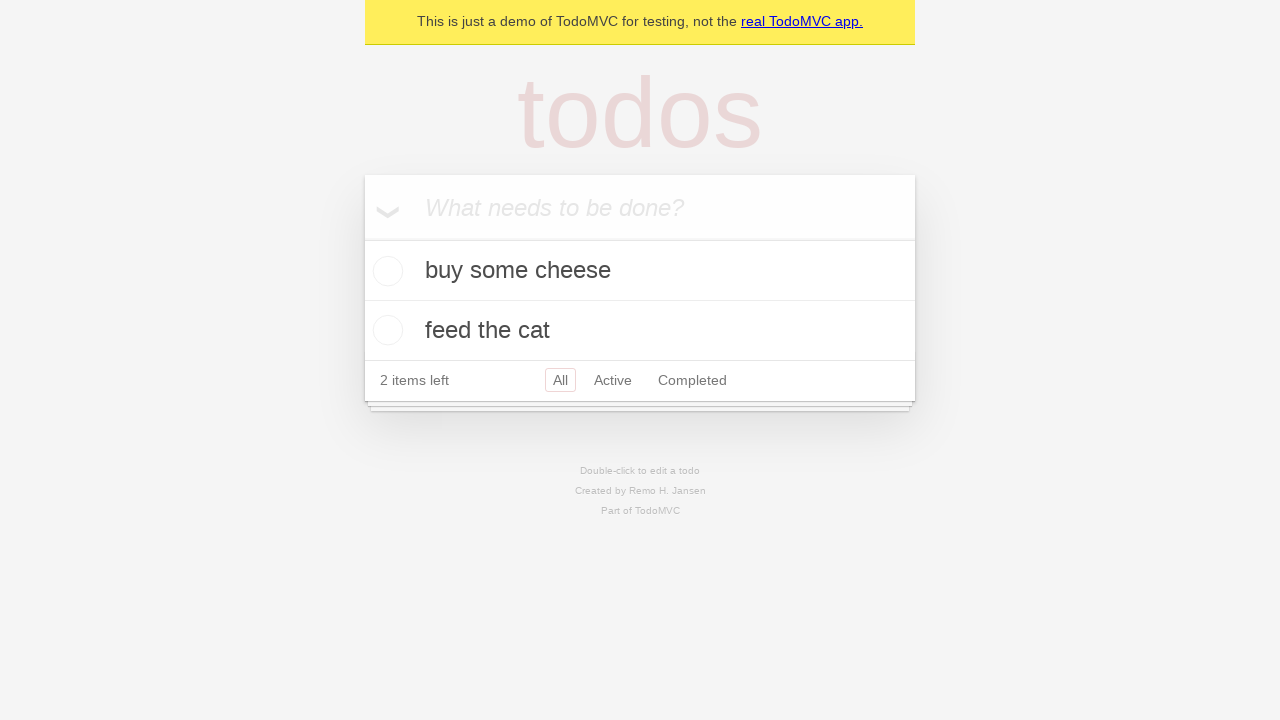

Filled todo input with 'book a doctors appointment' on internal:attr=[placeholder="What needs to be done?"i]
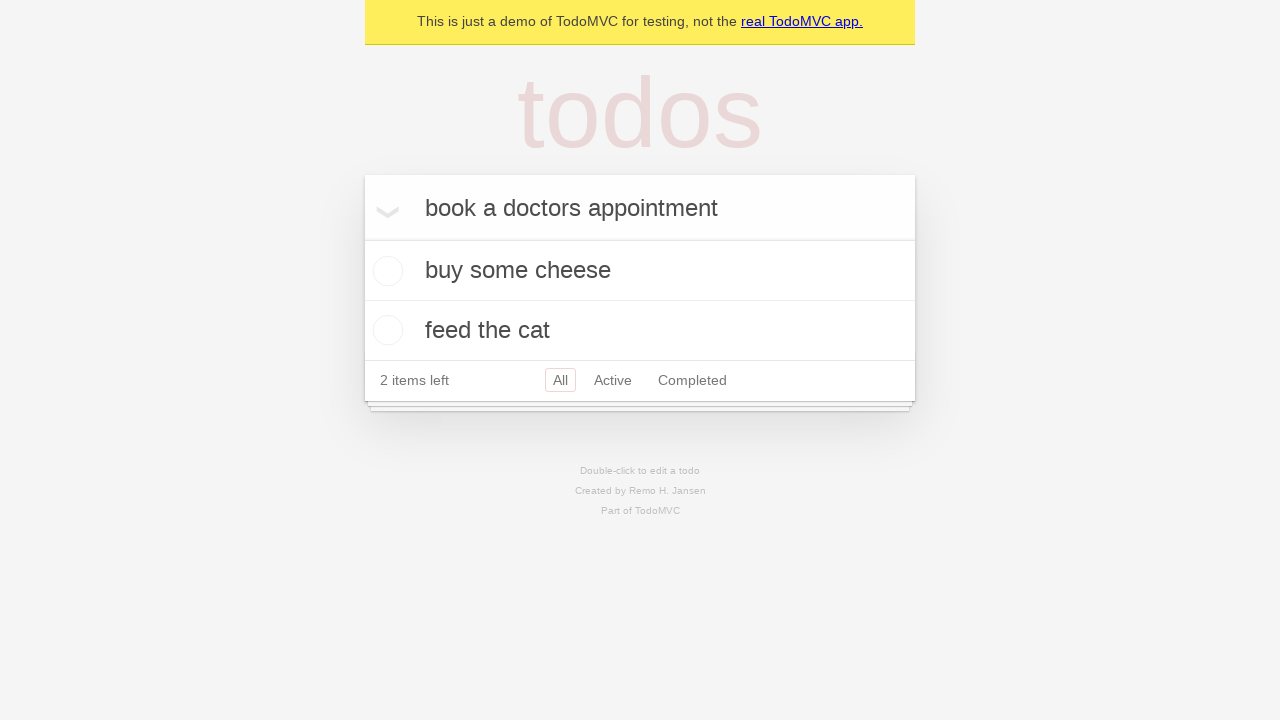

Pressed Enter to add third todo item on internal:attr=[placeholder="What needs to be done?"i]
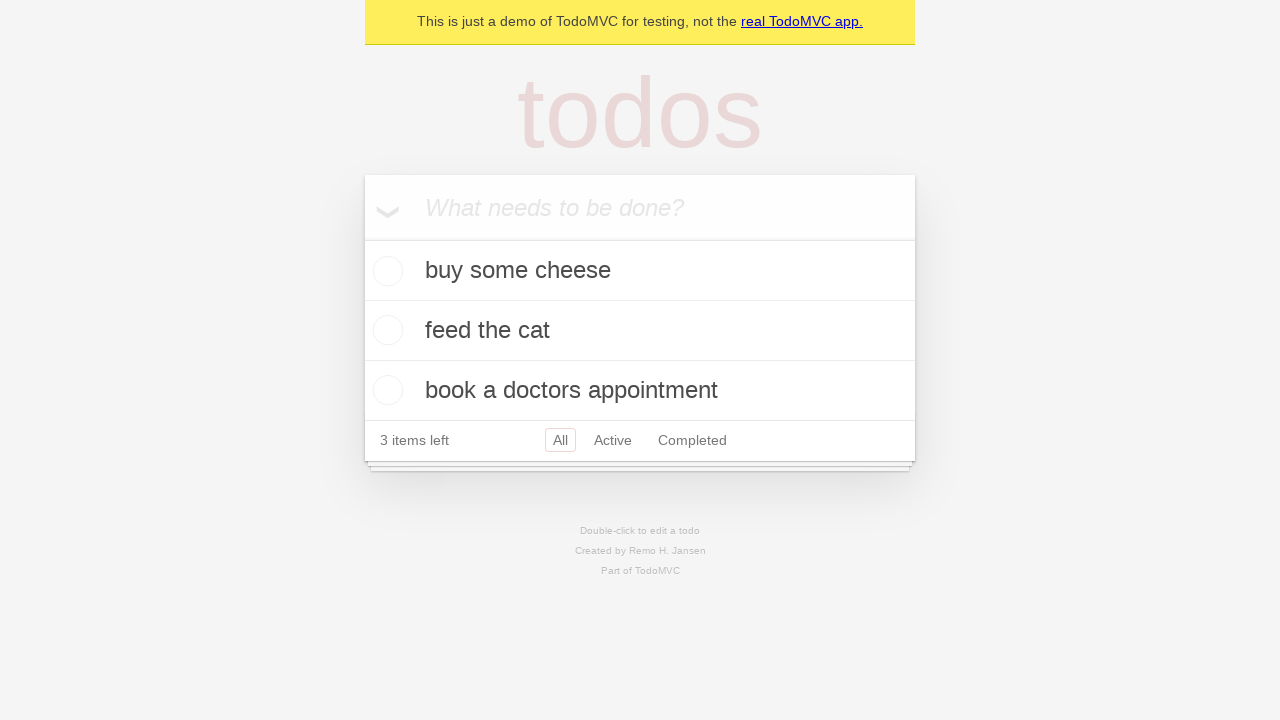

Checked 'Mark all as complete' checkbox at (362, 238) on internal:label="Mark all as complete"i
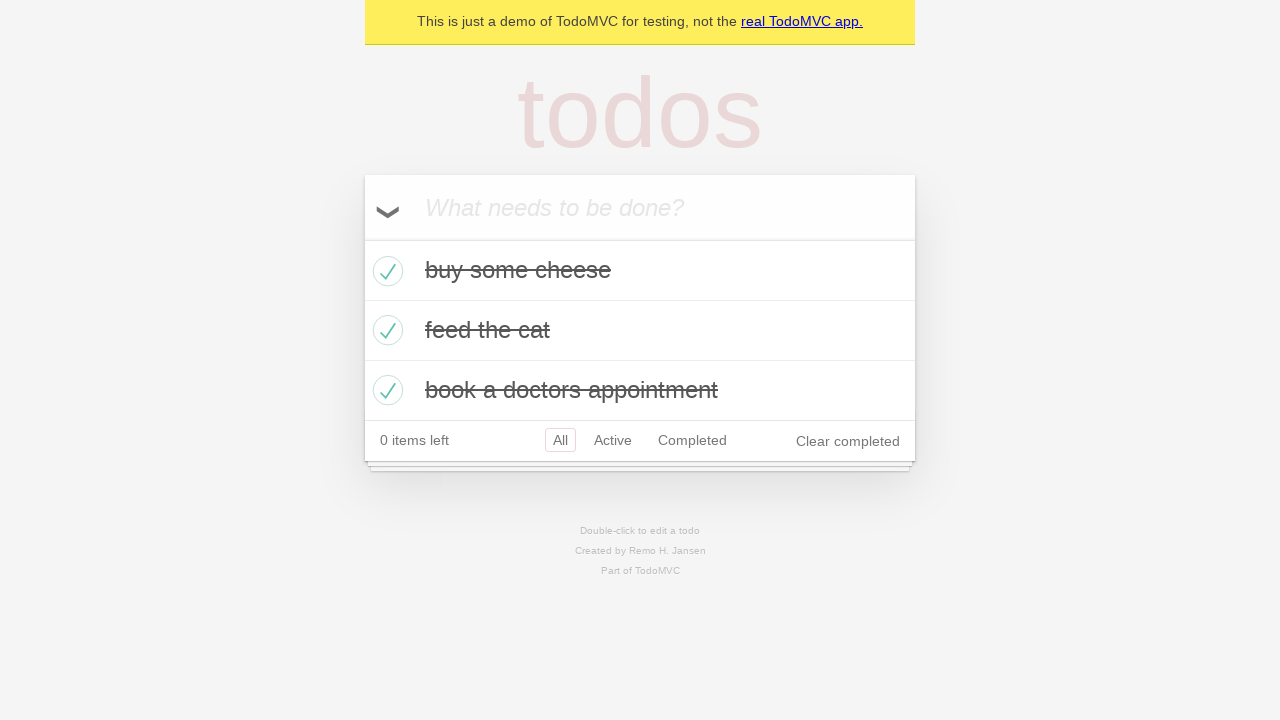

Waited for completed class to be applied to todo items
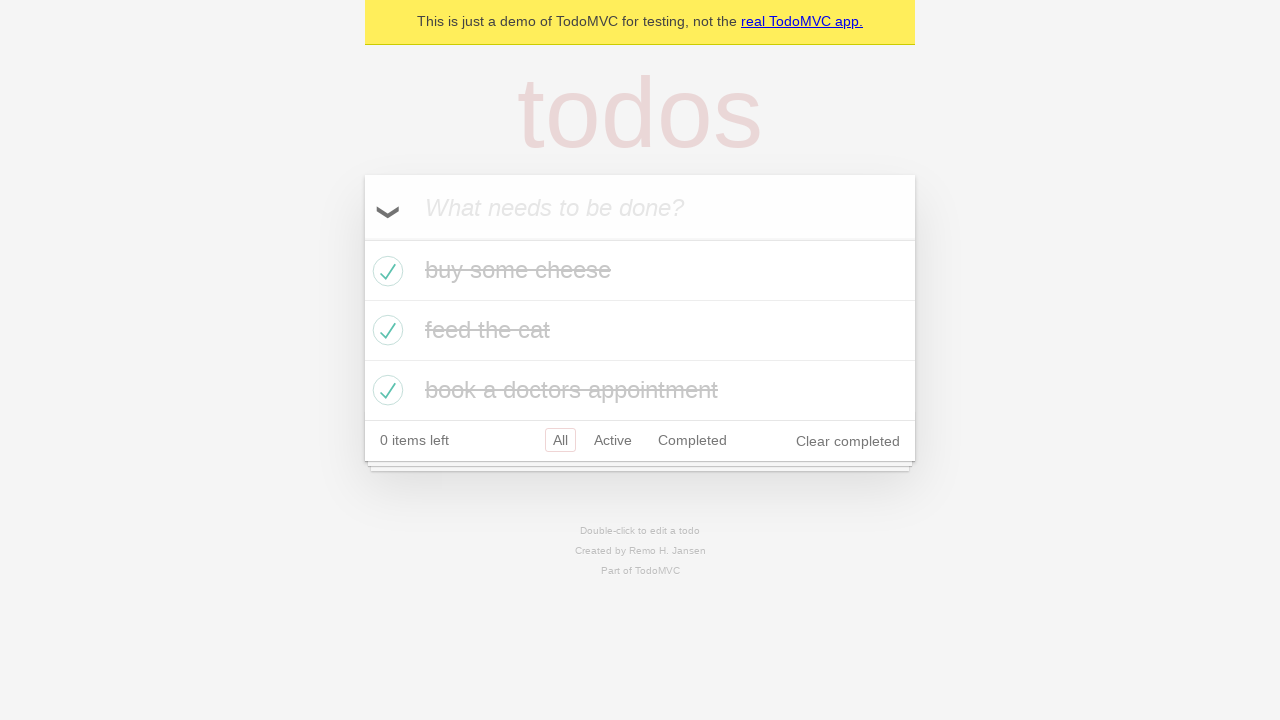

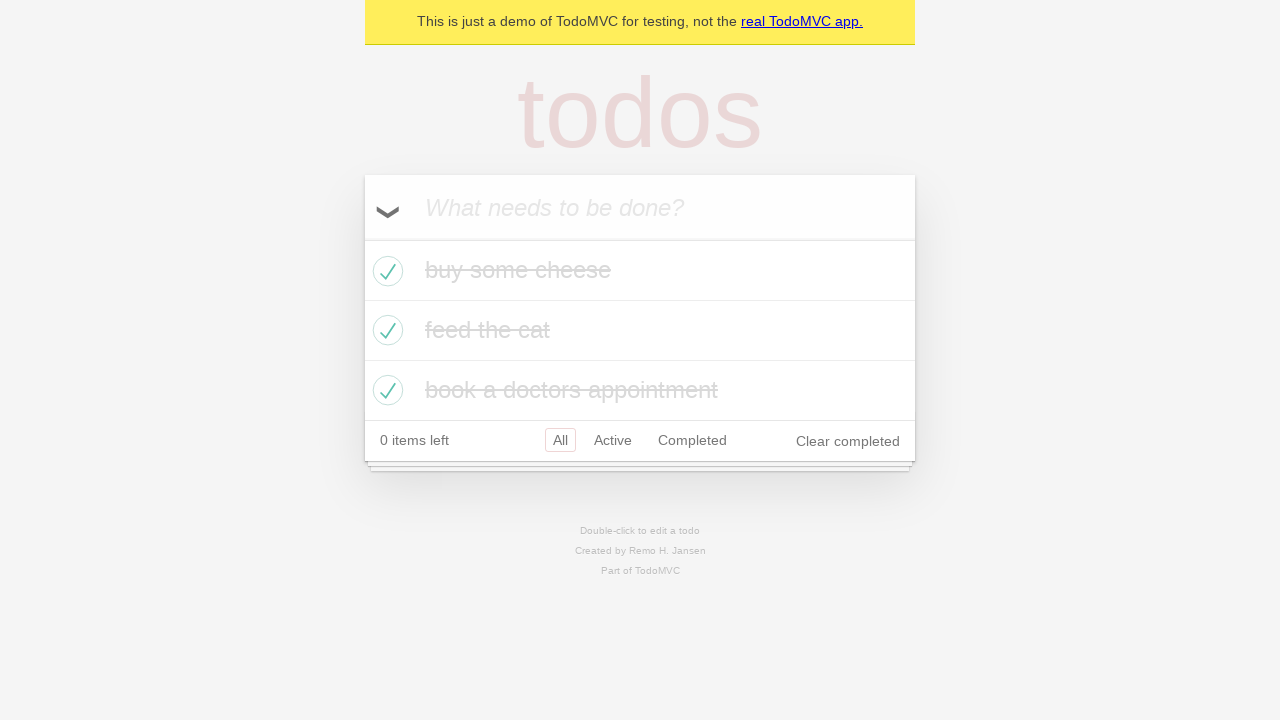